Tests various form elements on a sample Selenium practice site including text input, links, radio buttons, checkboxes, and dropdowns

Starting URL: http://www.artoftesting.com/sampleSiteForSelenium.html

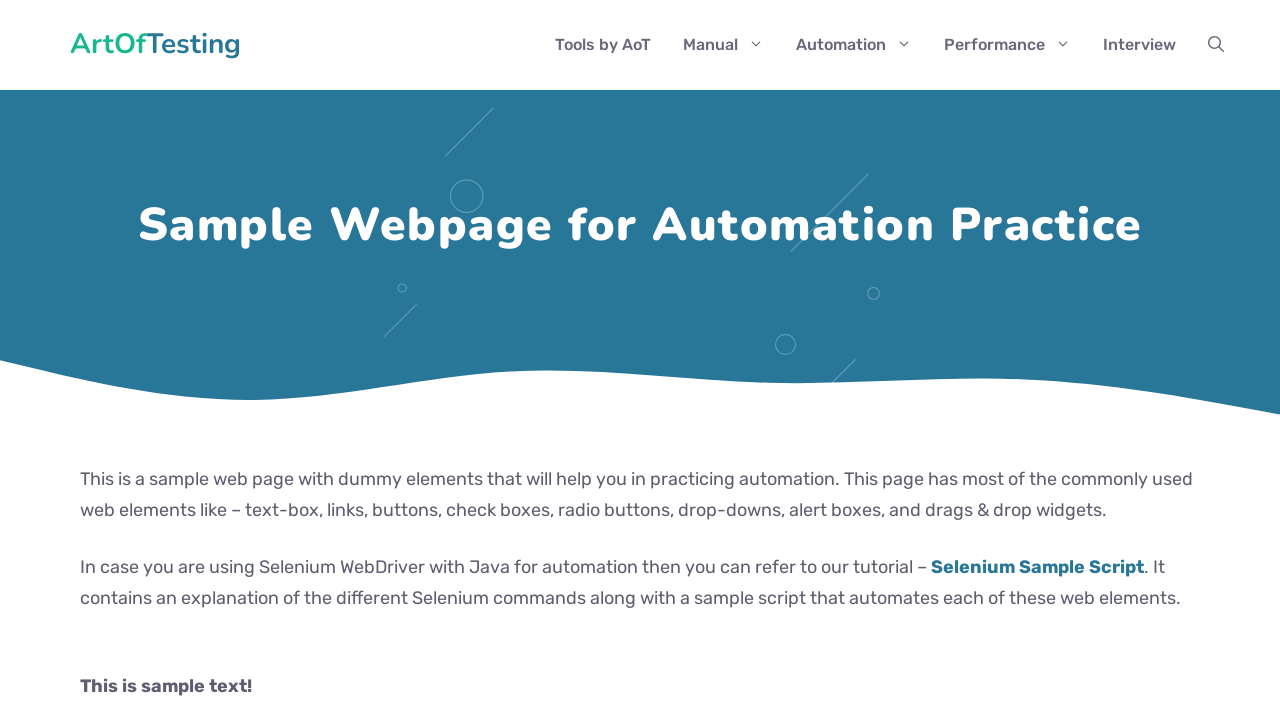

Clicked on 'This is a link' link at (176, 361) on text=This is a link
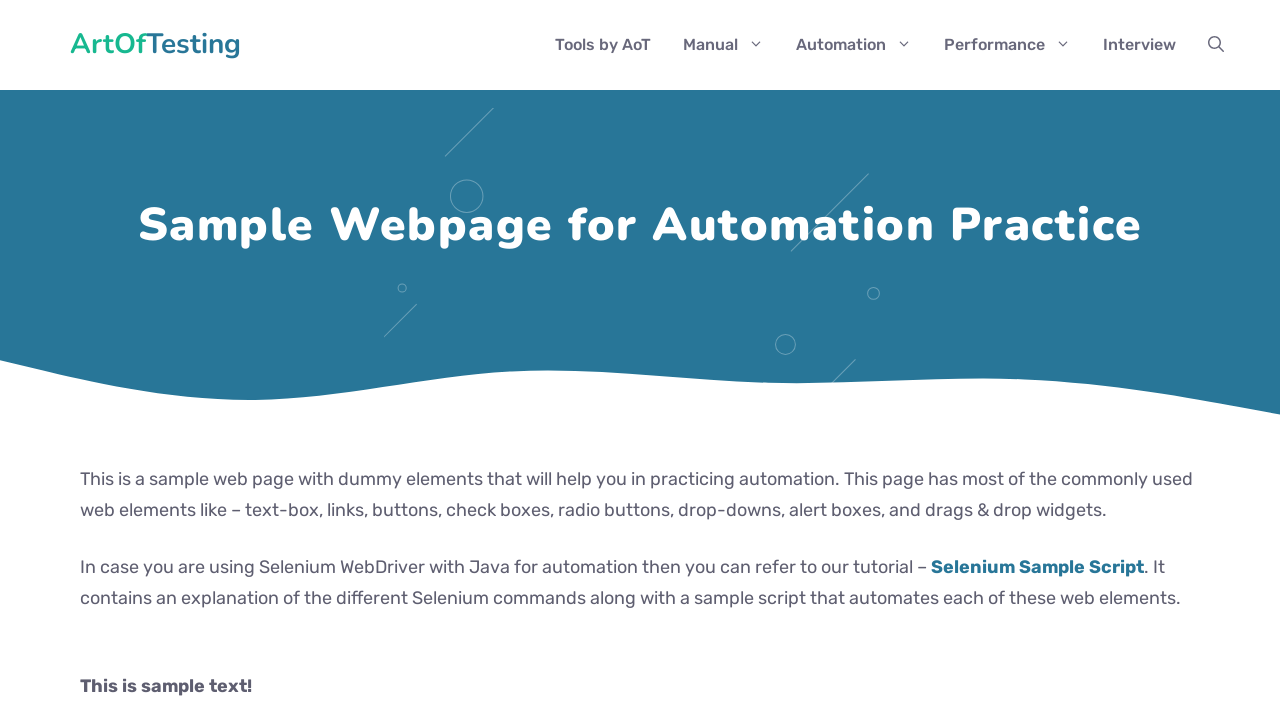

Filled first name textbox with 'Kuldeep Rana' on #fname
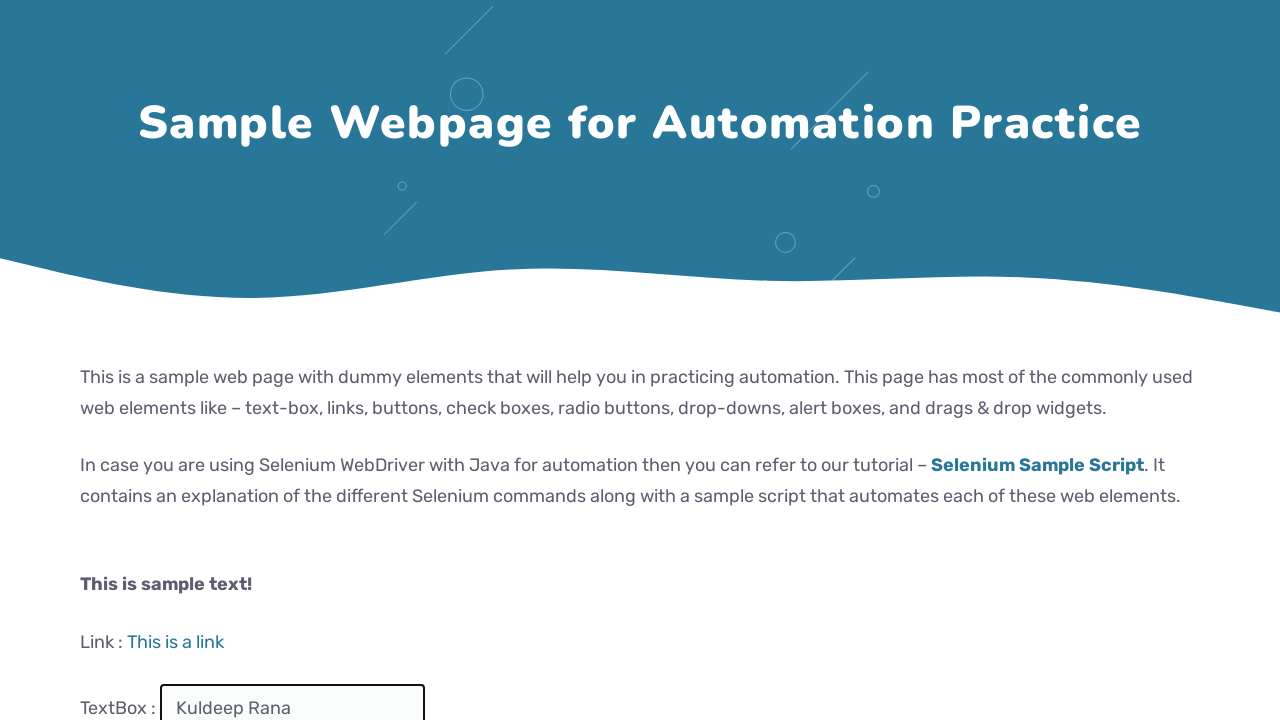

Cleared the first name textbox on #fname
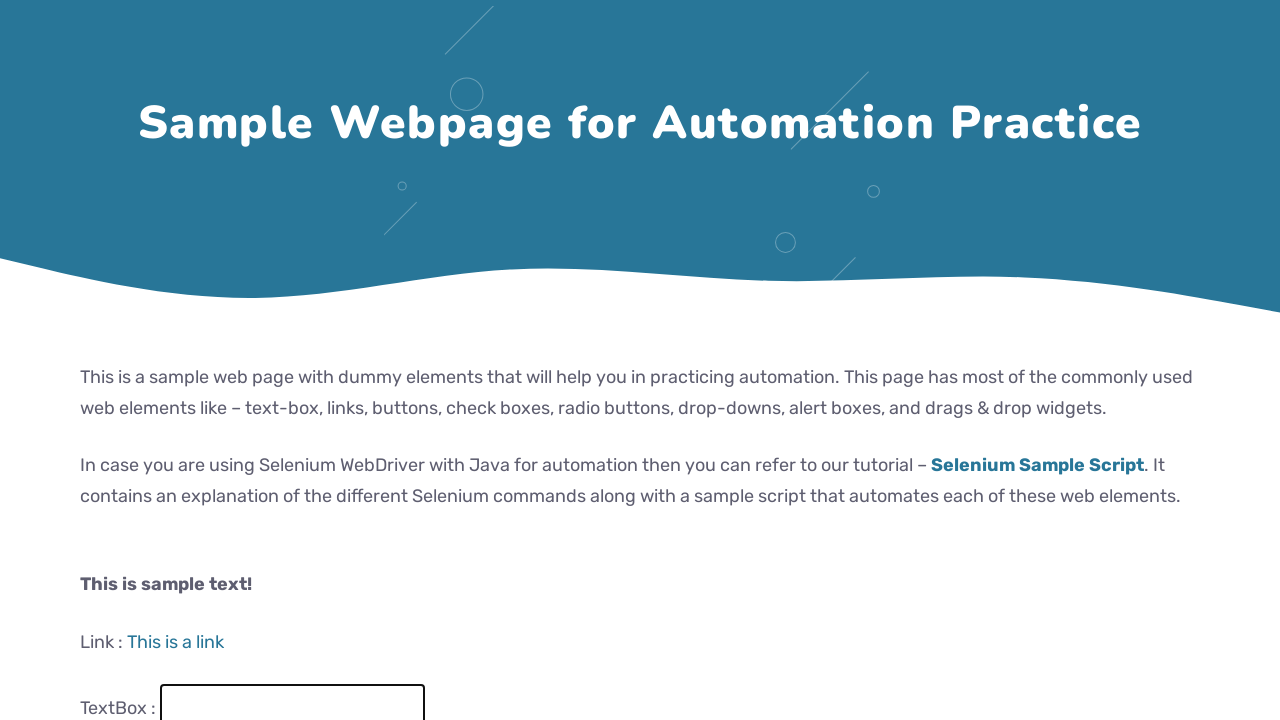

Clicked the button at (202, 360) on #idOfButton
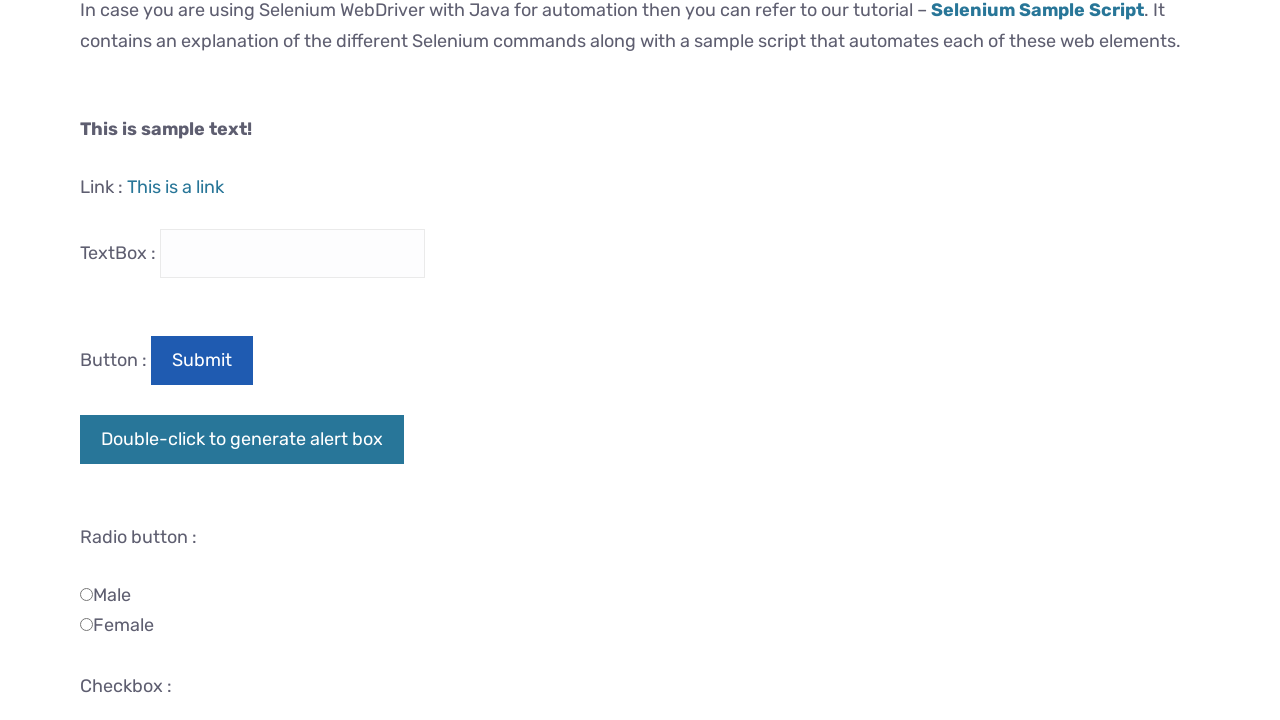

Selected the male radio button at (86, 594) on #male
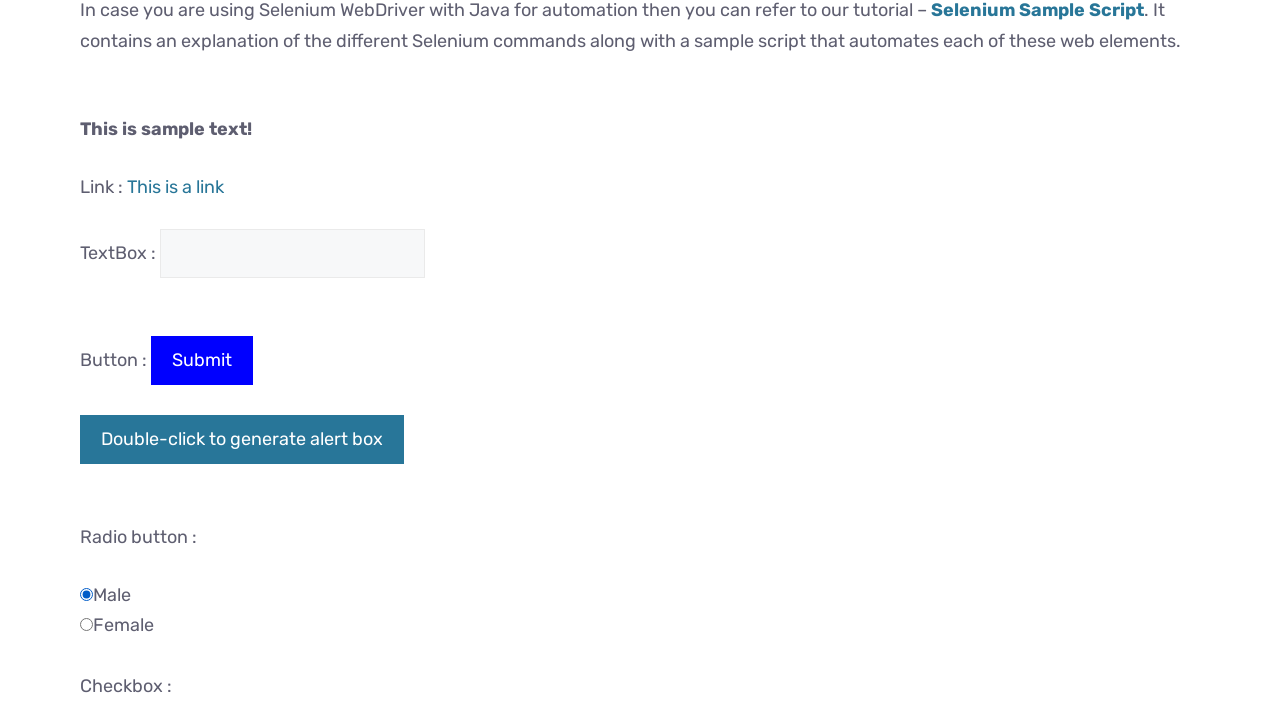

Checked the Automation checkbox at (86, 360) on input.Automation
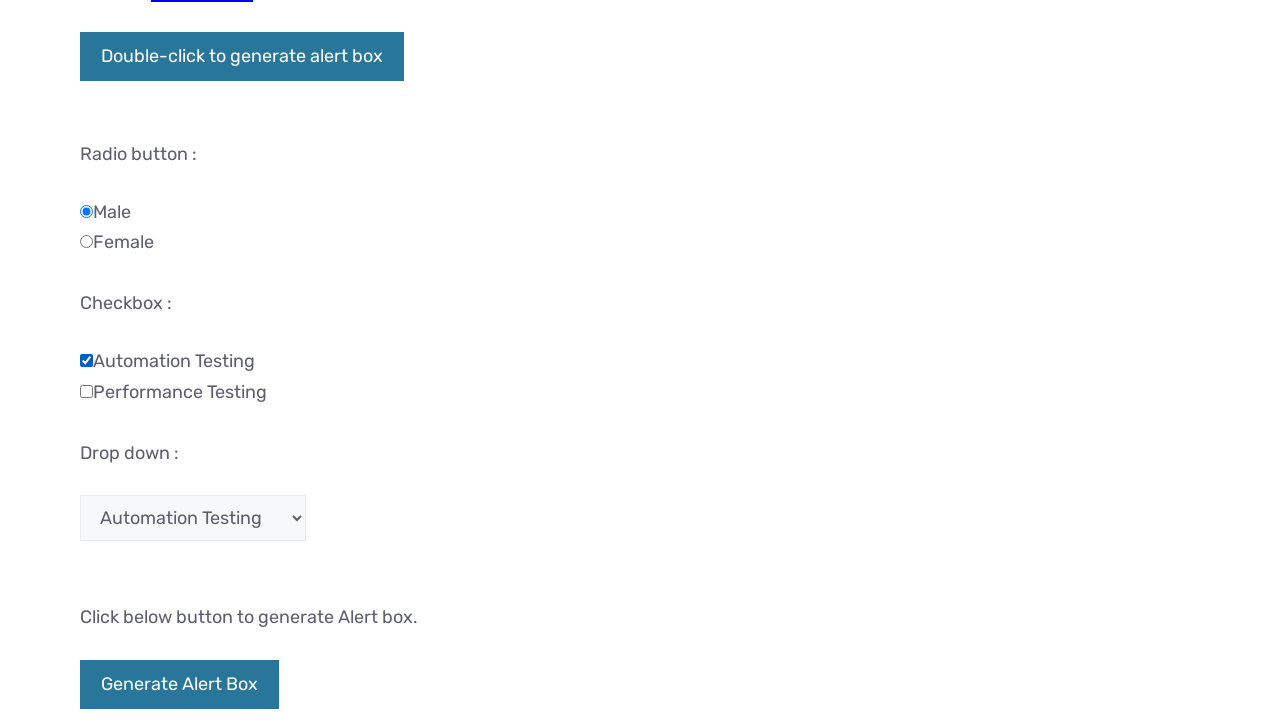

Selected 'Database Testing' from the dropdown on #testingDropdown
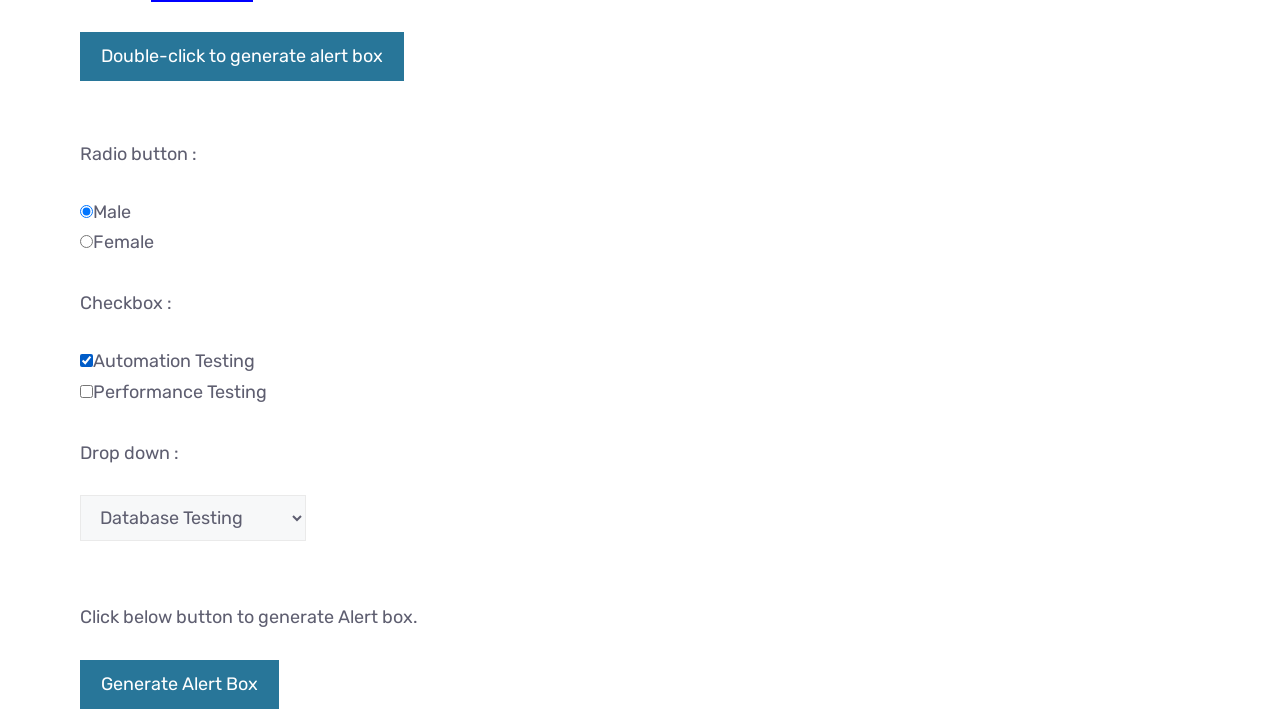

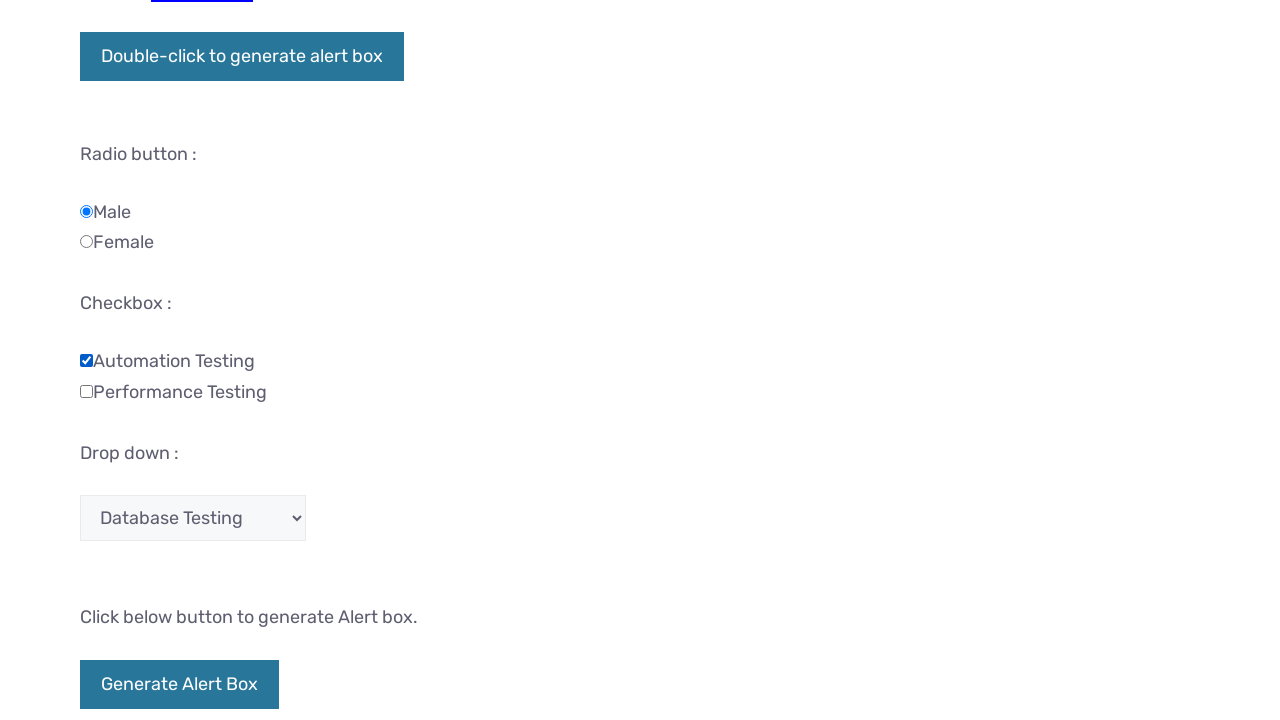